Tests radio button and checkbox selection behavior by clicking elements and verifying their selected state, including toggling selections.

Starting URL: https://automationfc.github.io/basic-form/index.html

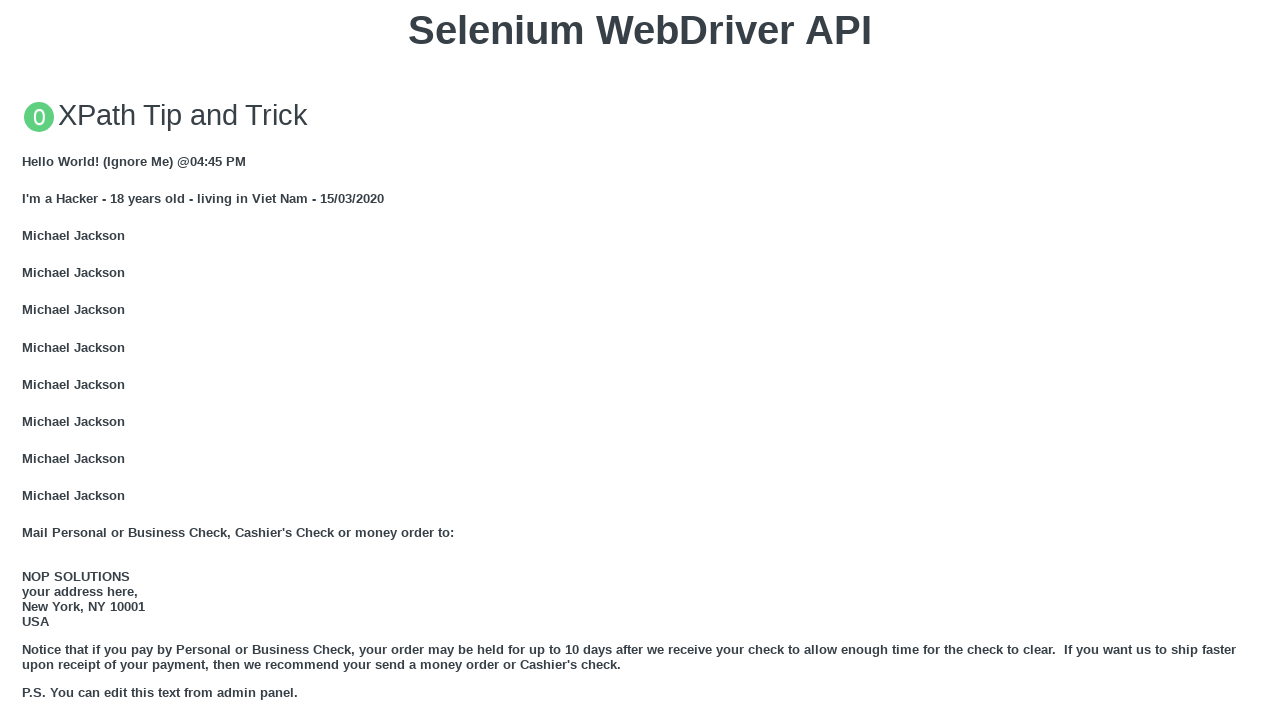

Clicked 'Age Under 18' radio button at (28, 360) on #under_18
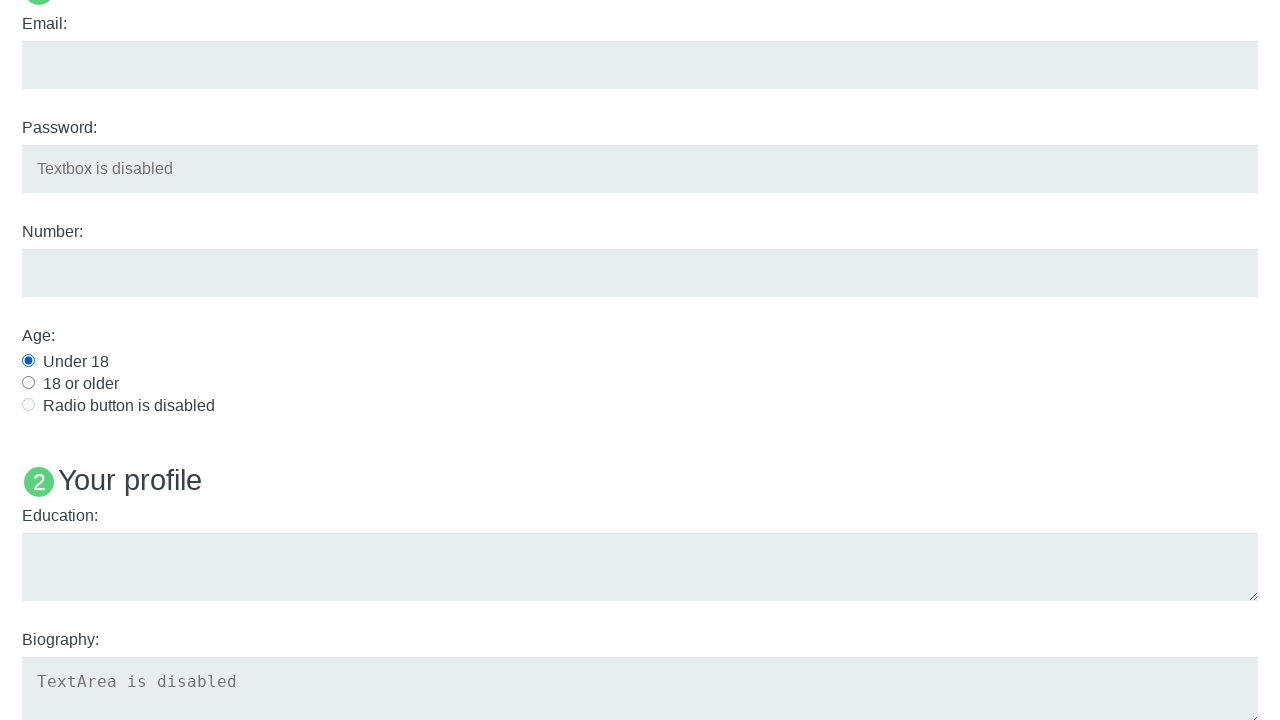

Verified 'Age Under 18' radio button is selected
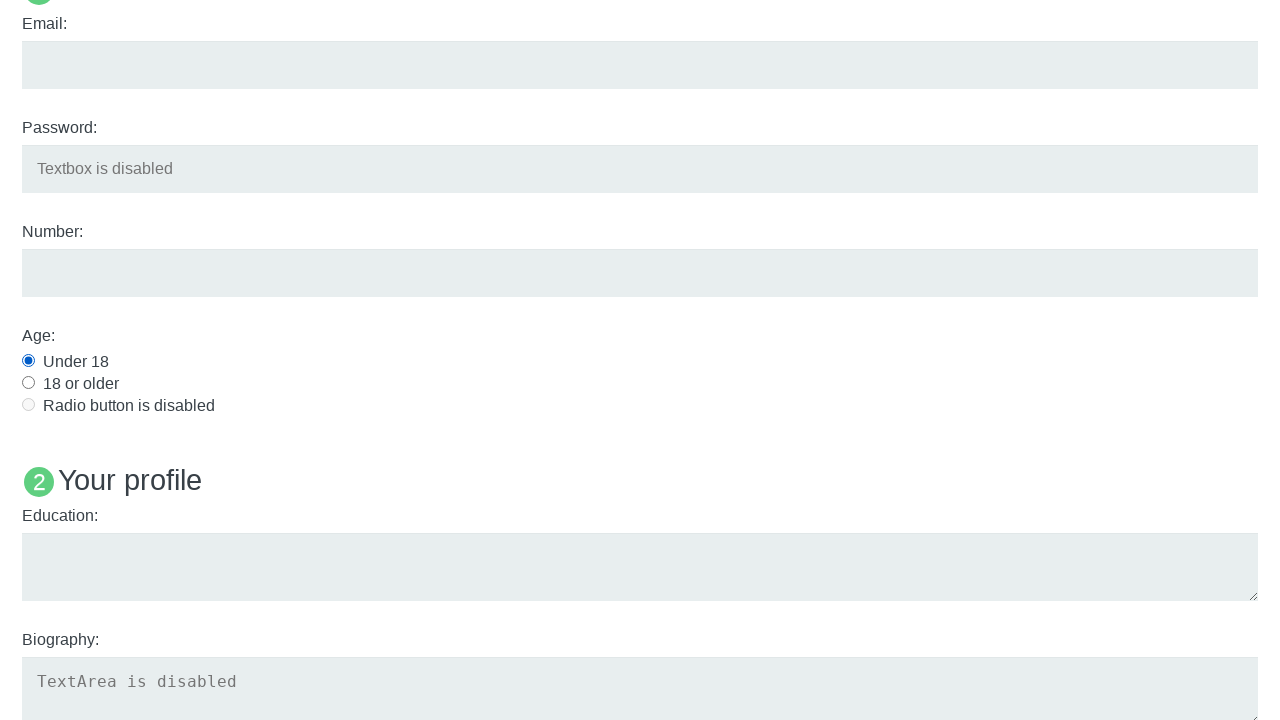

Clicked 'Java' checkbox at (28, 361) on #java
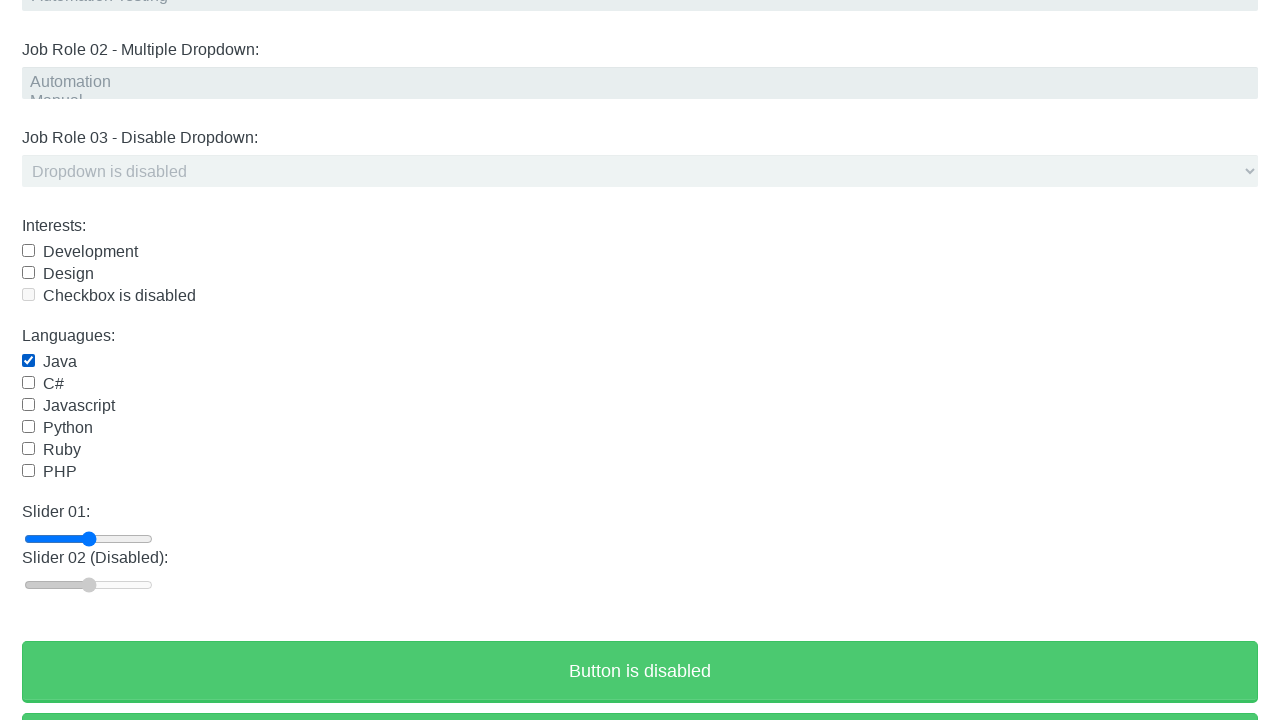

Waited 2000ms for Java checkbox state to settle
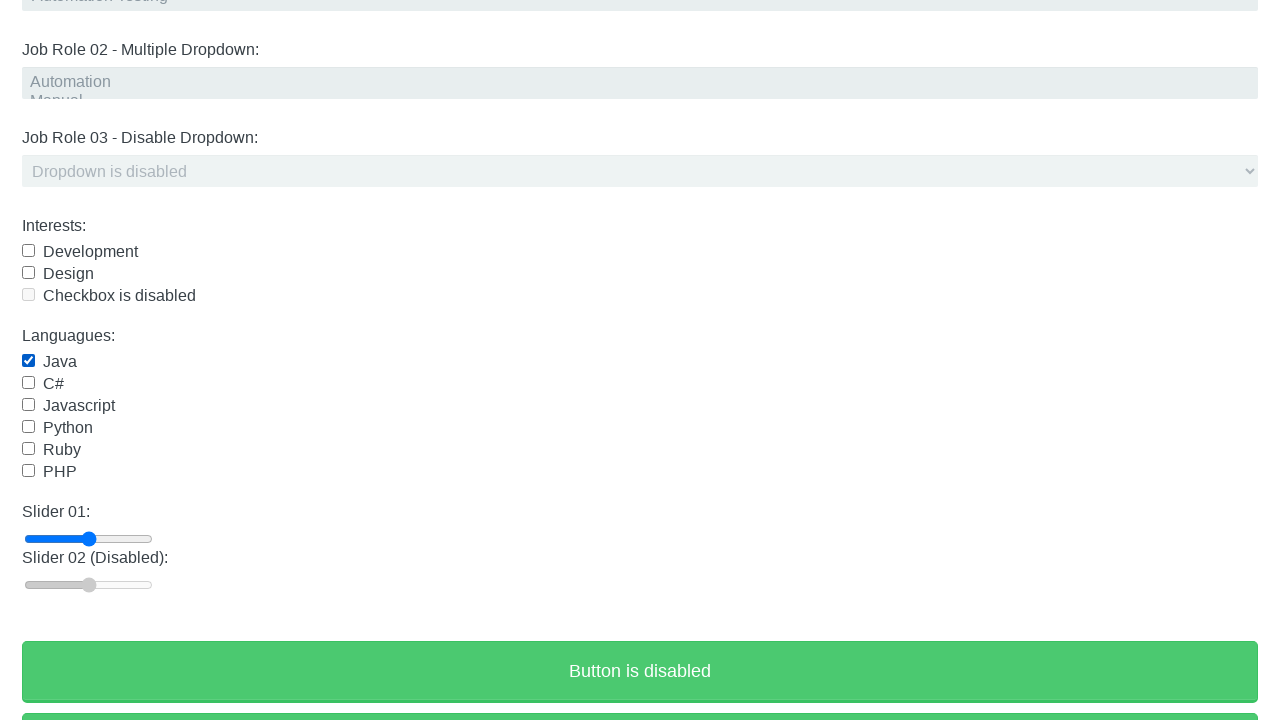

Verified 'Java' checkbox is selected
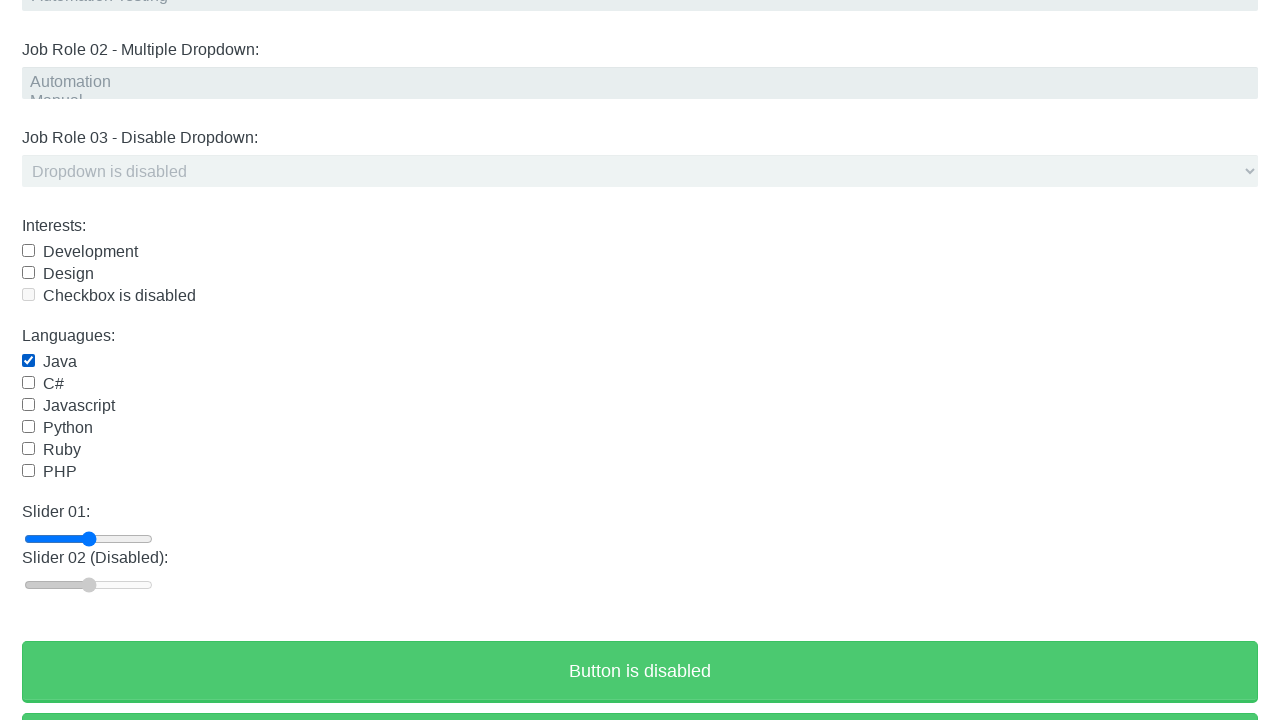

Clicked 'Age Under 18' radio button again at (28, 360) on #under_18
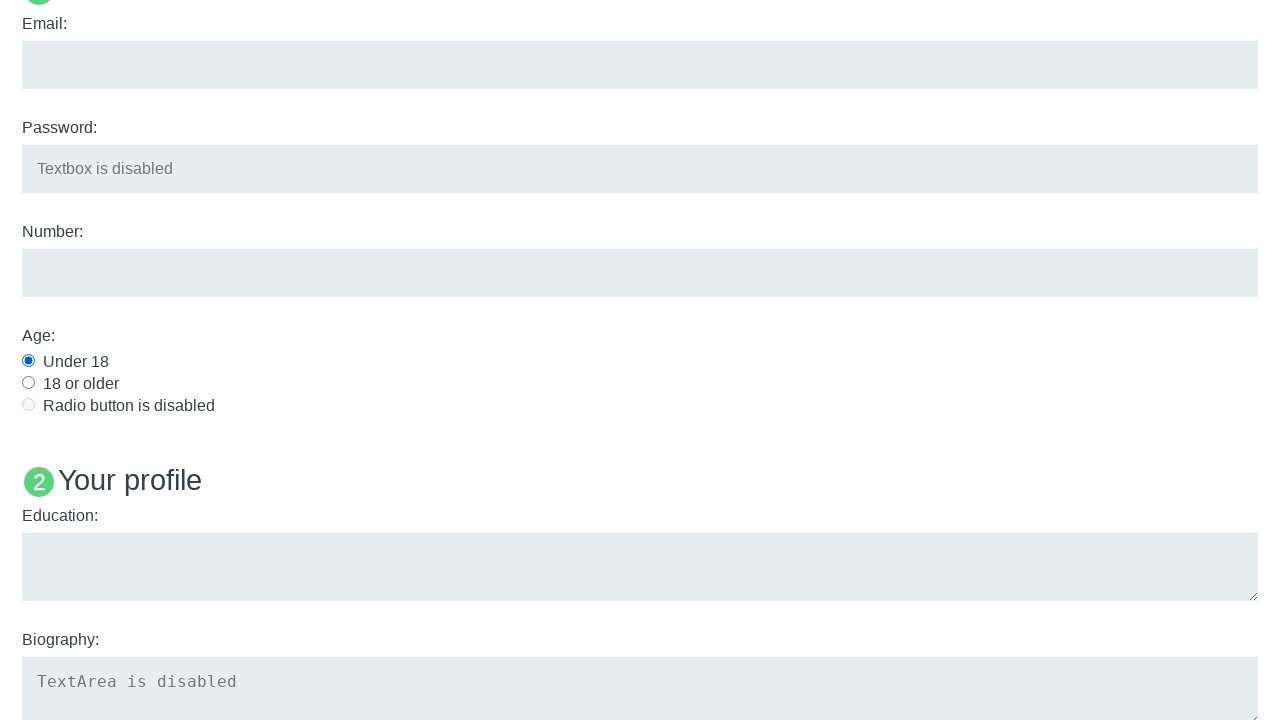

Clicked 'Java' checkbox again to deselect at (28, 361) on #java
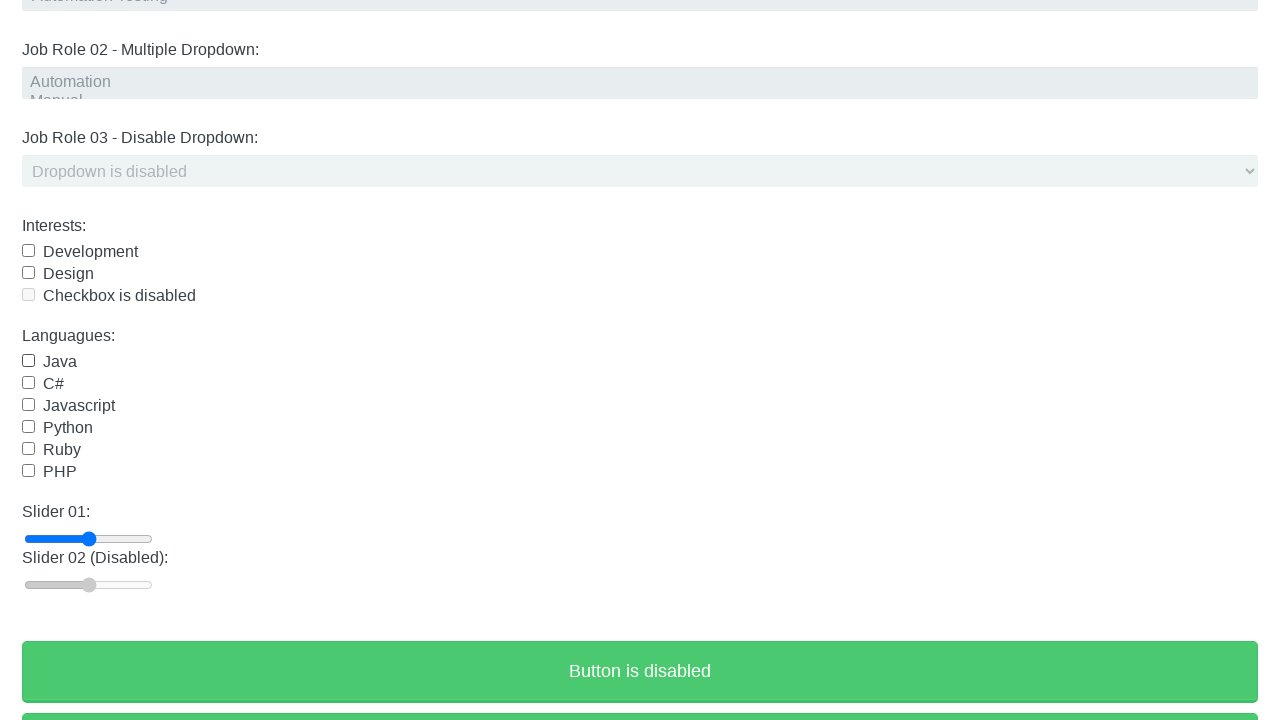

Waited 2000ms for Java checkbox deselection to settle
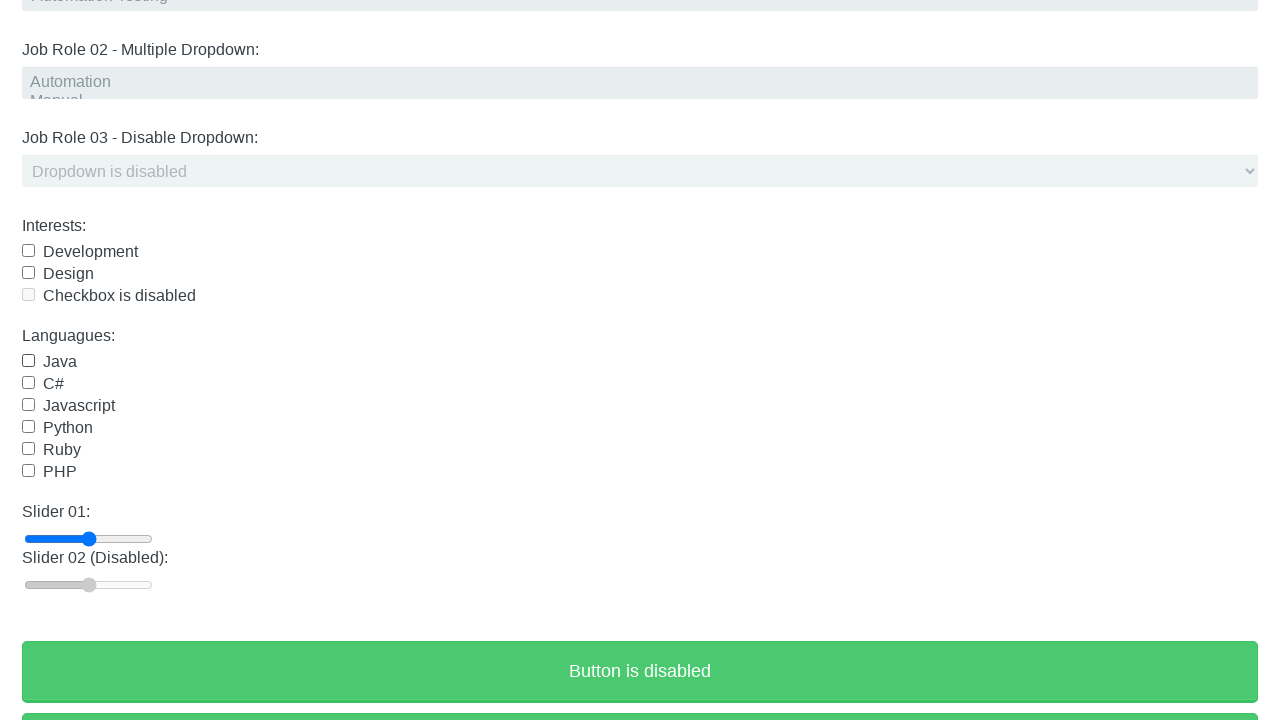

Verified 'Age Under 18' radio button is still selected
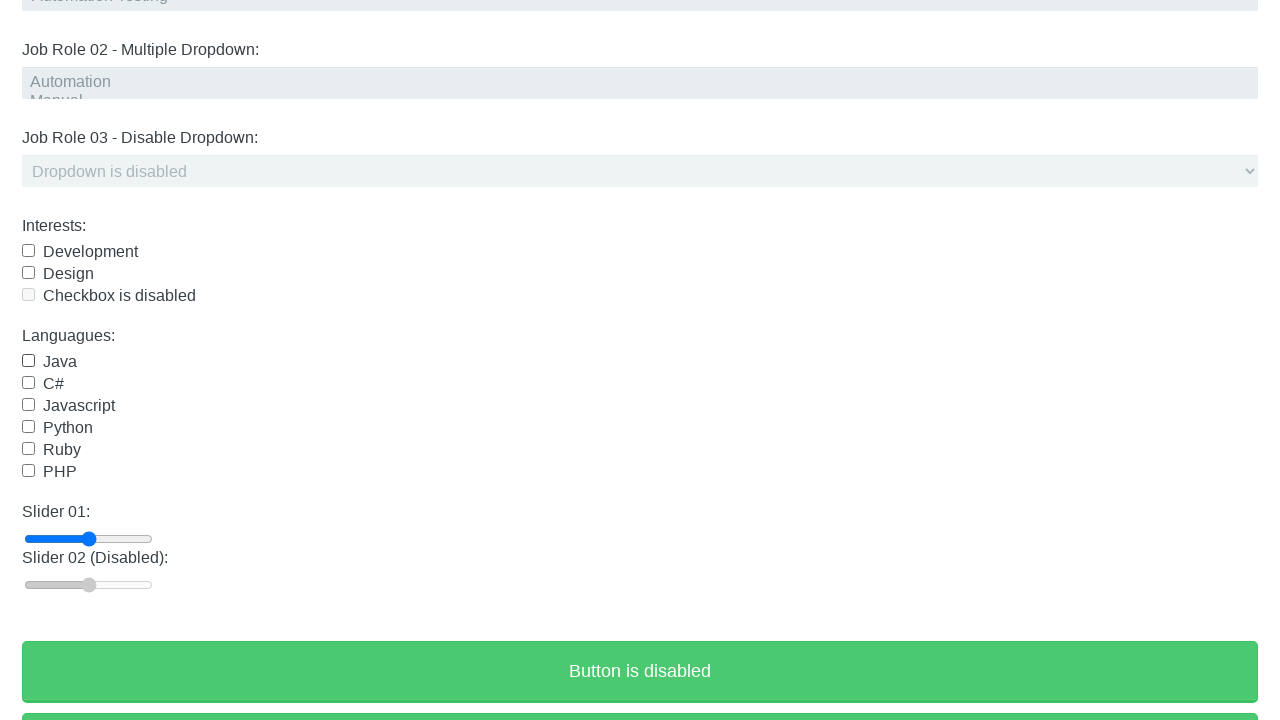

Verified 'Java' checkbox is now deselected
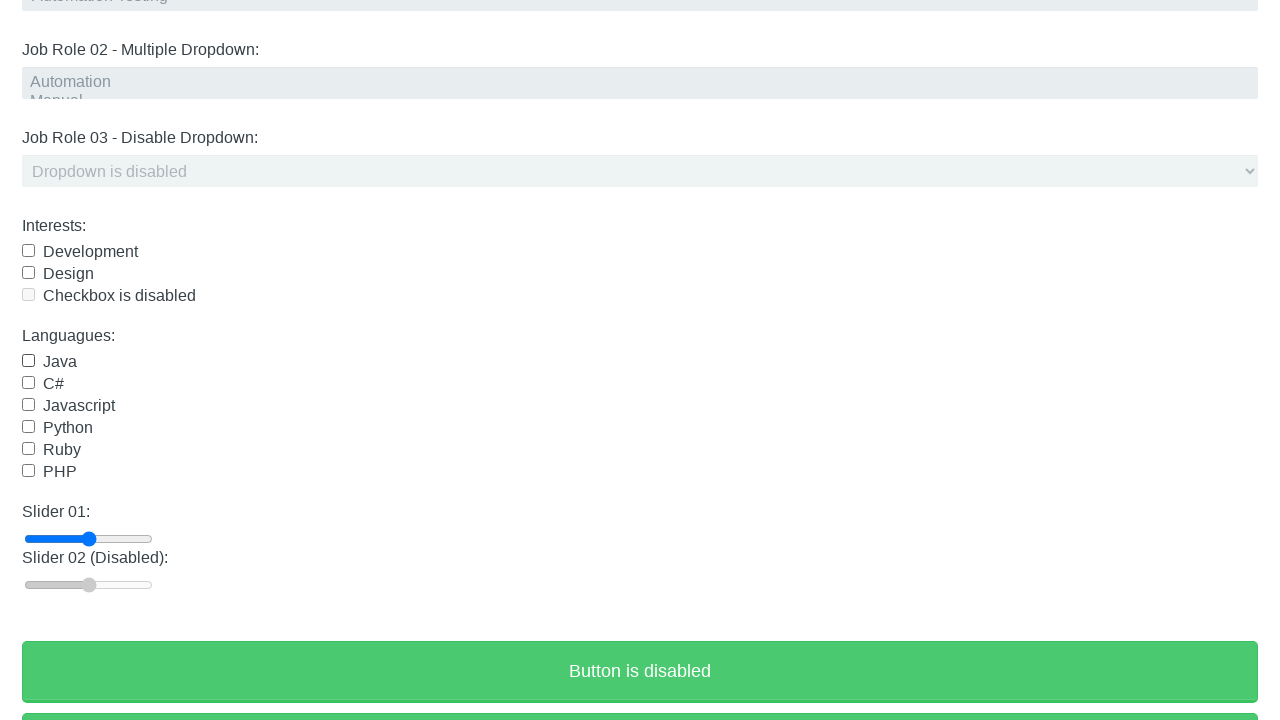

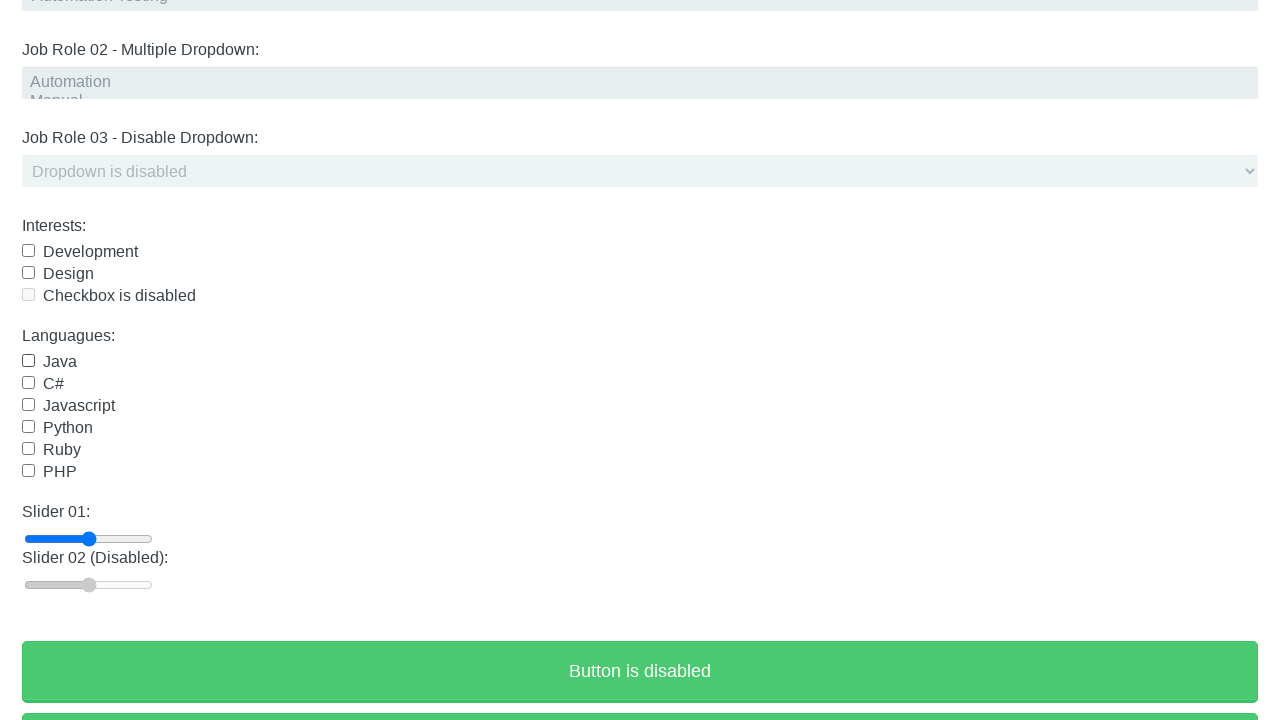